Tests JavaScript alert functionality by clicking the alert button, verifying the alert text, and accepting the alert to close it

Starting URL: https://the-internet.herokuapp.com/javascript_alerts

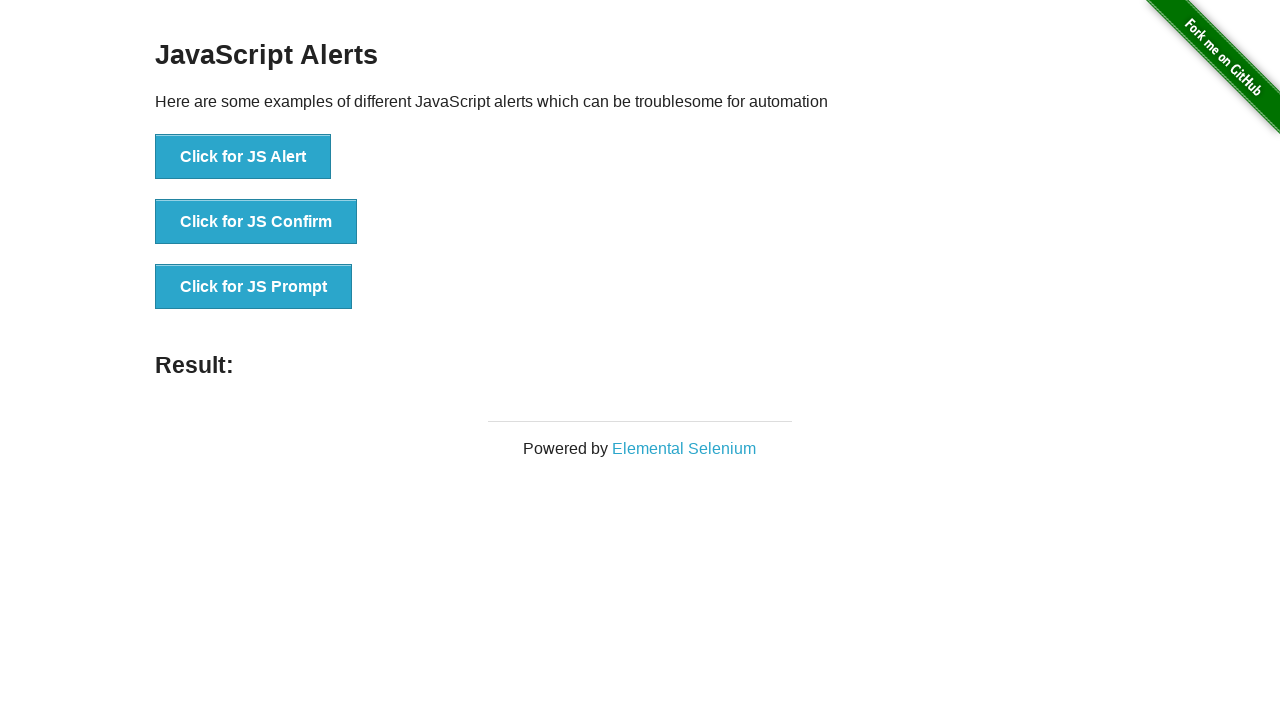

Clicked the JavaScript alert button at (243, 157) on xpath=//button[text()='Click for JS Alert']
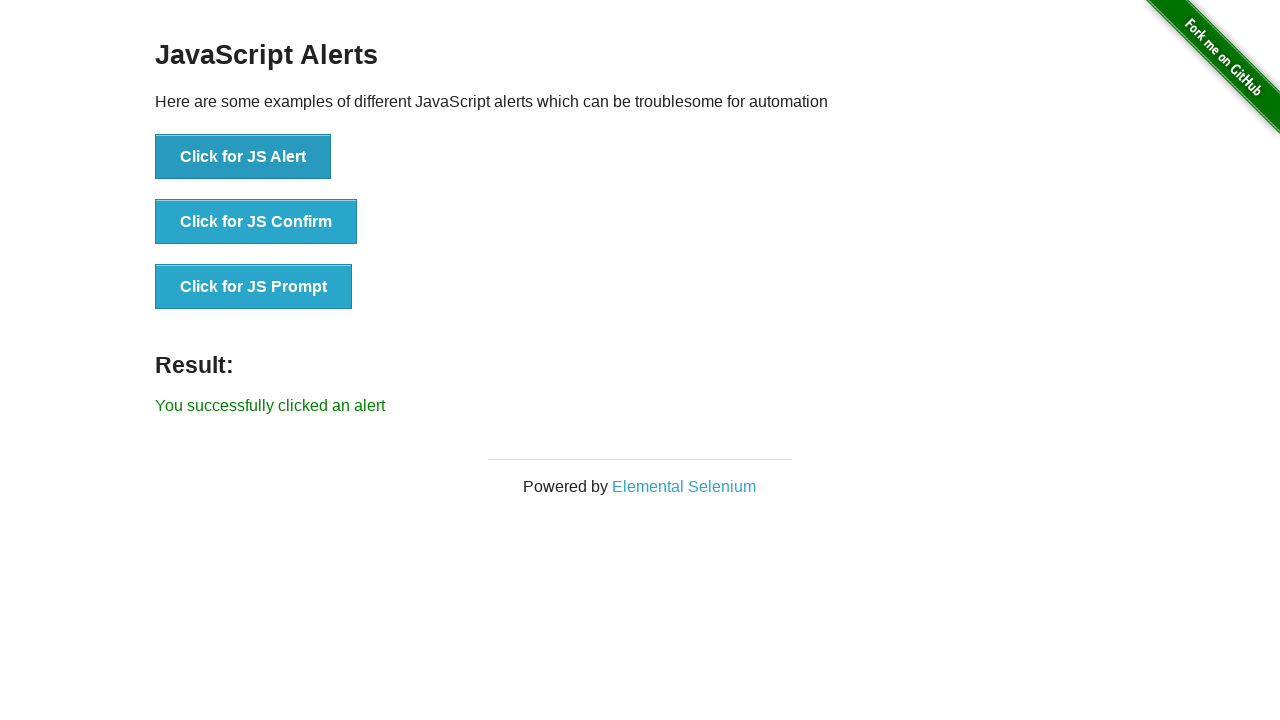

Set up dialog handler to automatically accept alerts
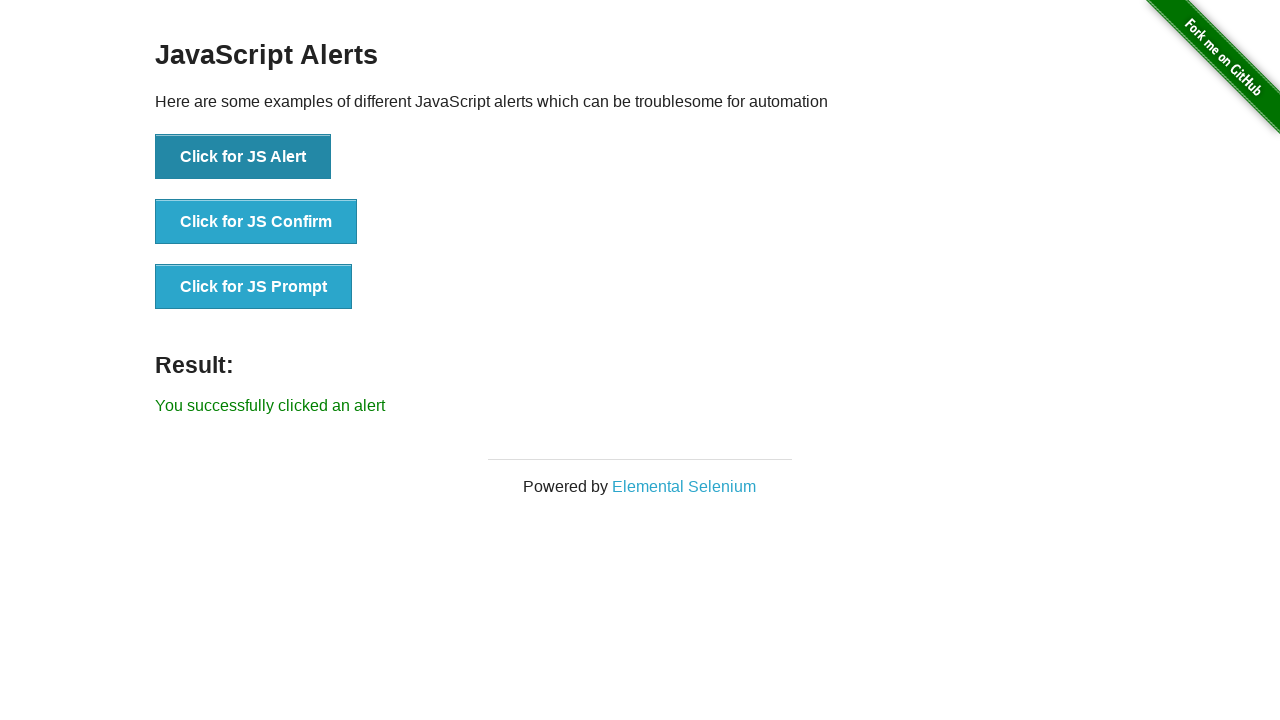

Clicked JavaScript alert button and triggered dialog event at (243, 157) on xpath=//button[text()='Click for JS Alert']
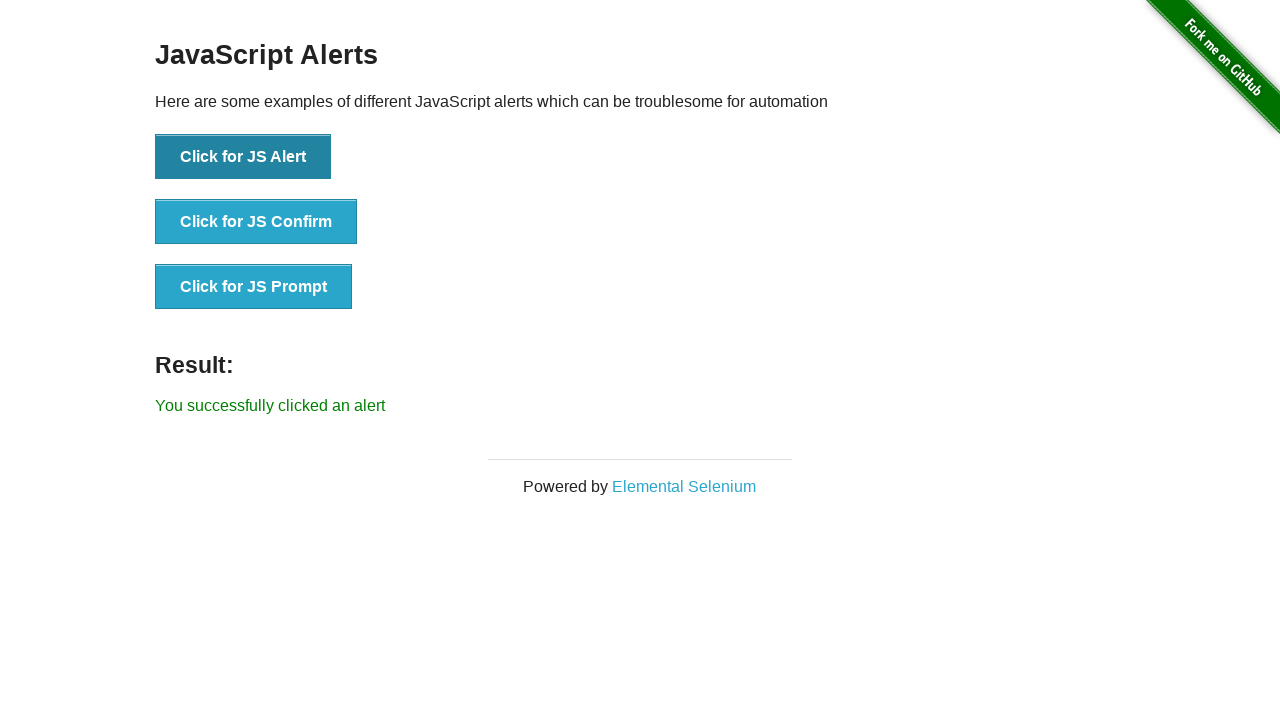

Captured dialog object from event
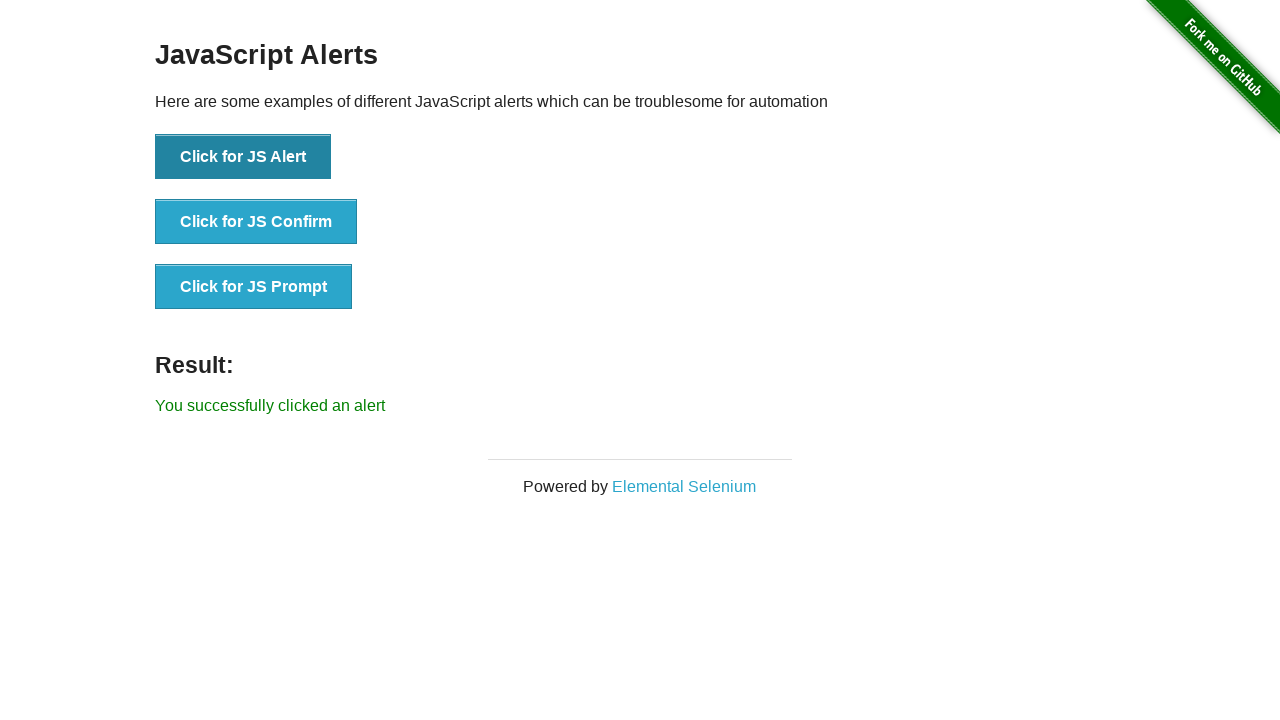

Verified alert message is 'I am a JS Alert'
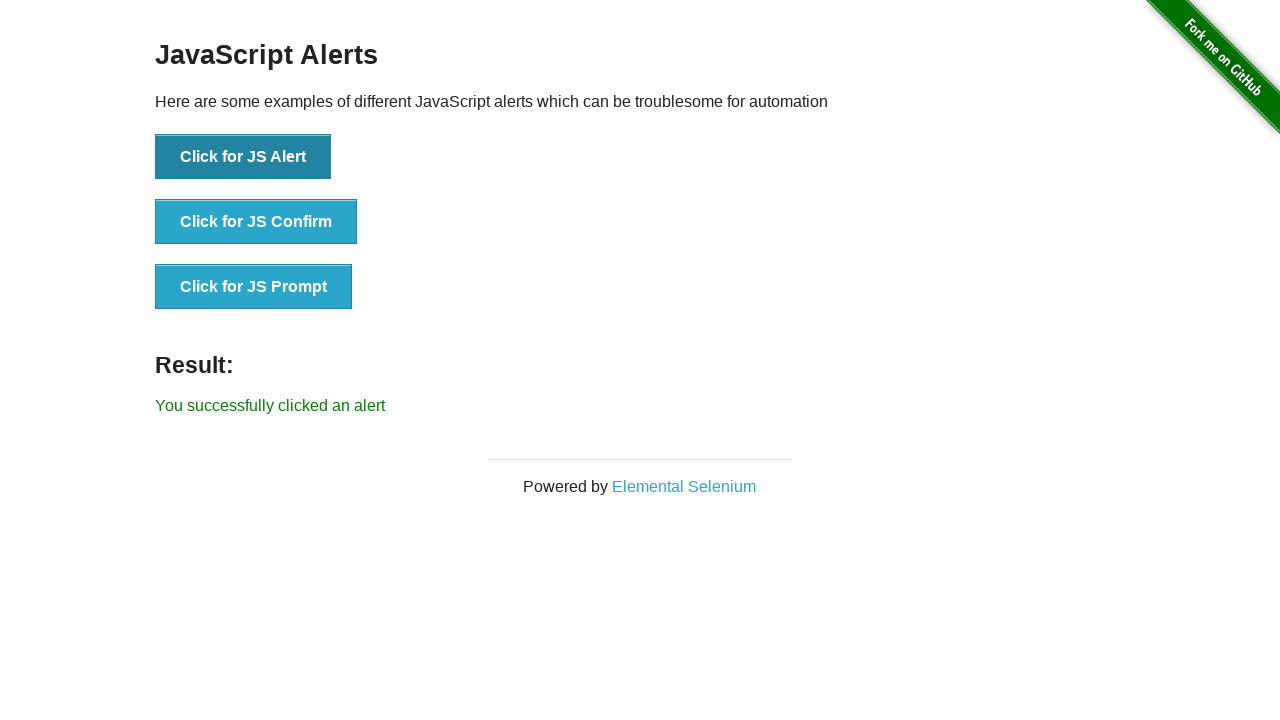

Alert was automatically accepted by the dialog handler
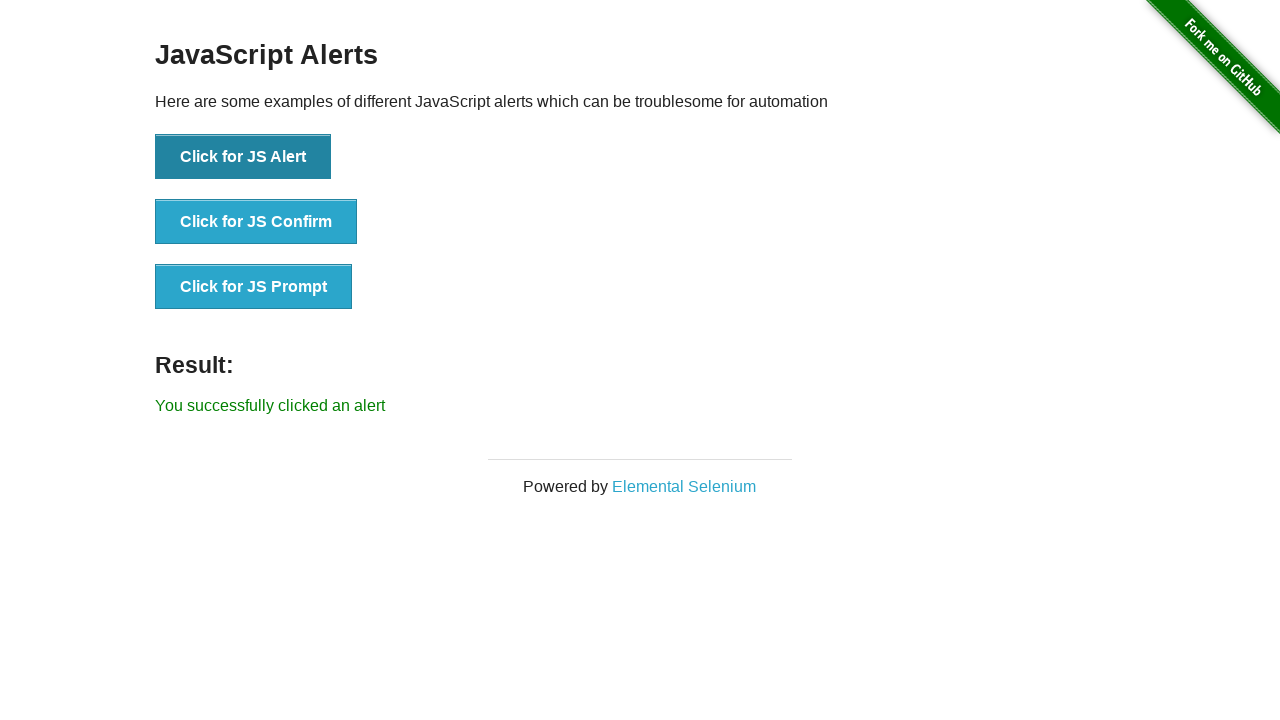

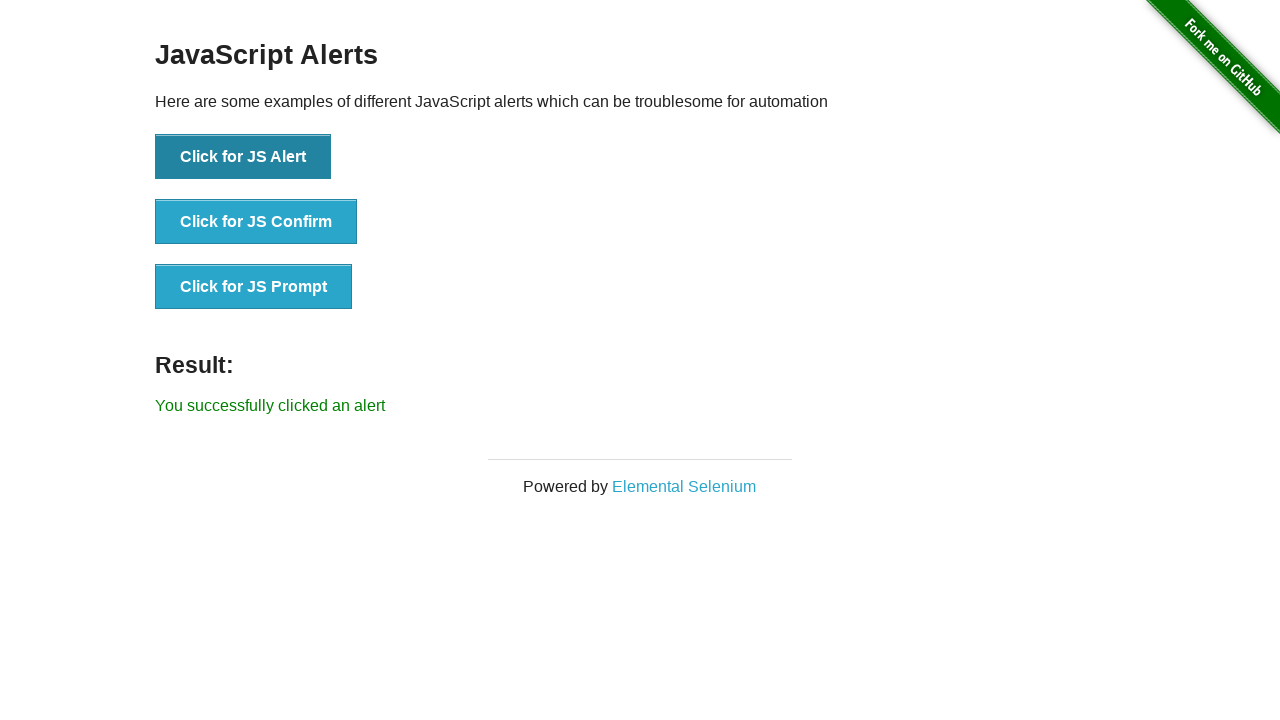